Navigates to the Selenium website, clicks on the Downloads link, and performs a right-click action on the Downloads heading

Starting URL: https://www.selenium.dev

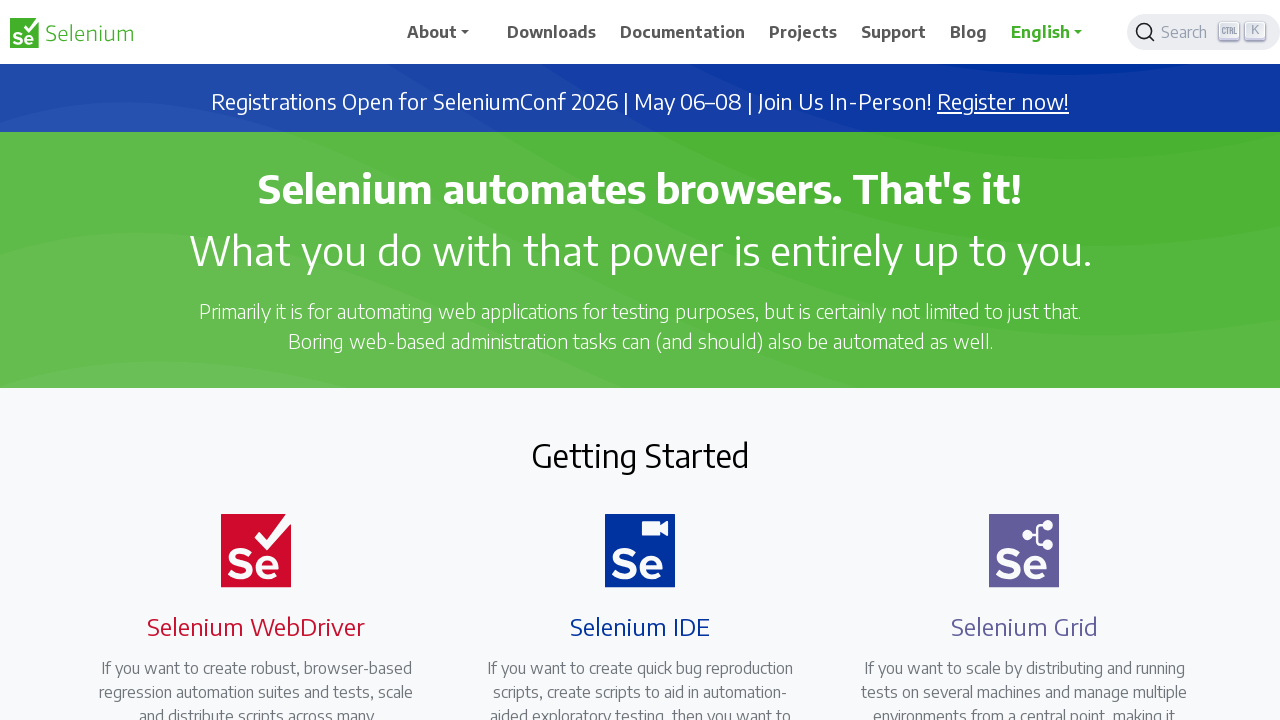

Clicked on Downloads link at (552, 32) on xpath=//span[.='Downloads']
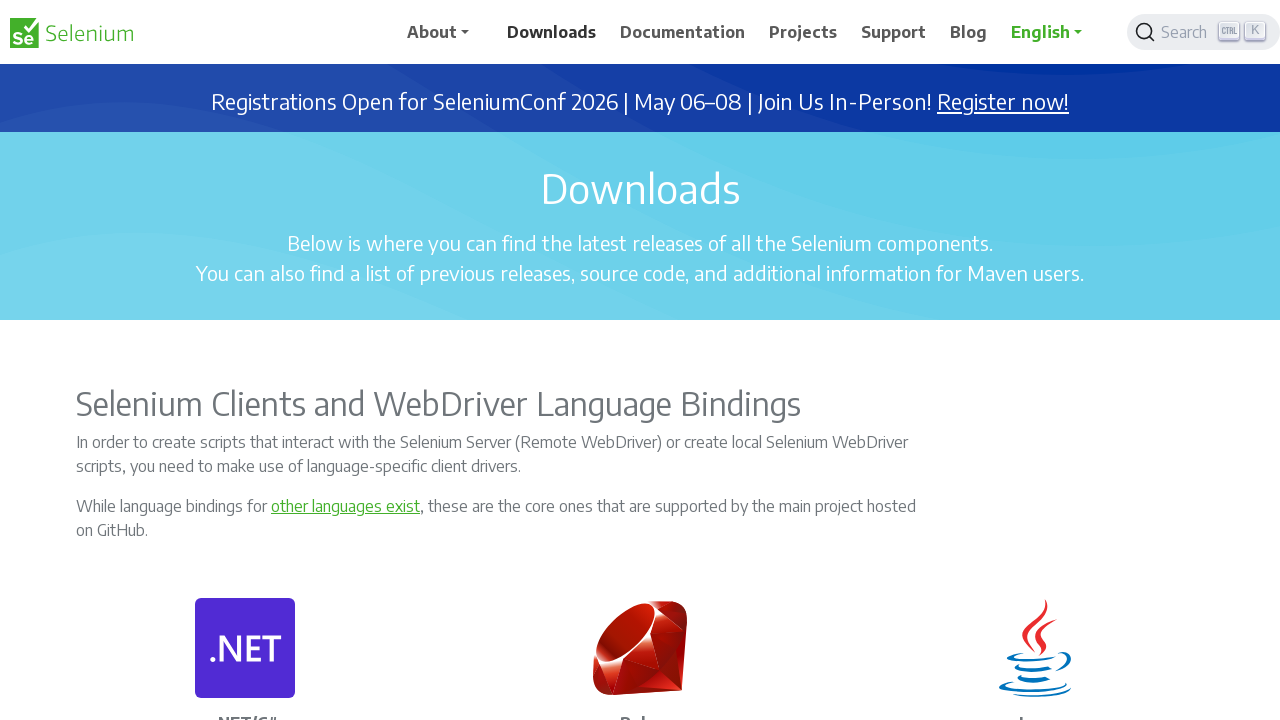

Downloads page loaded with heading visible
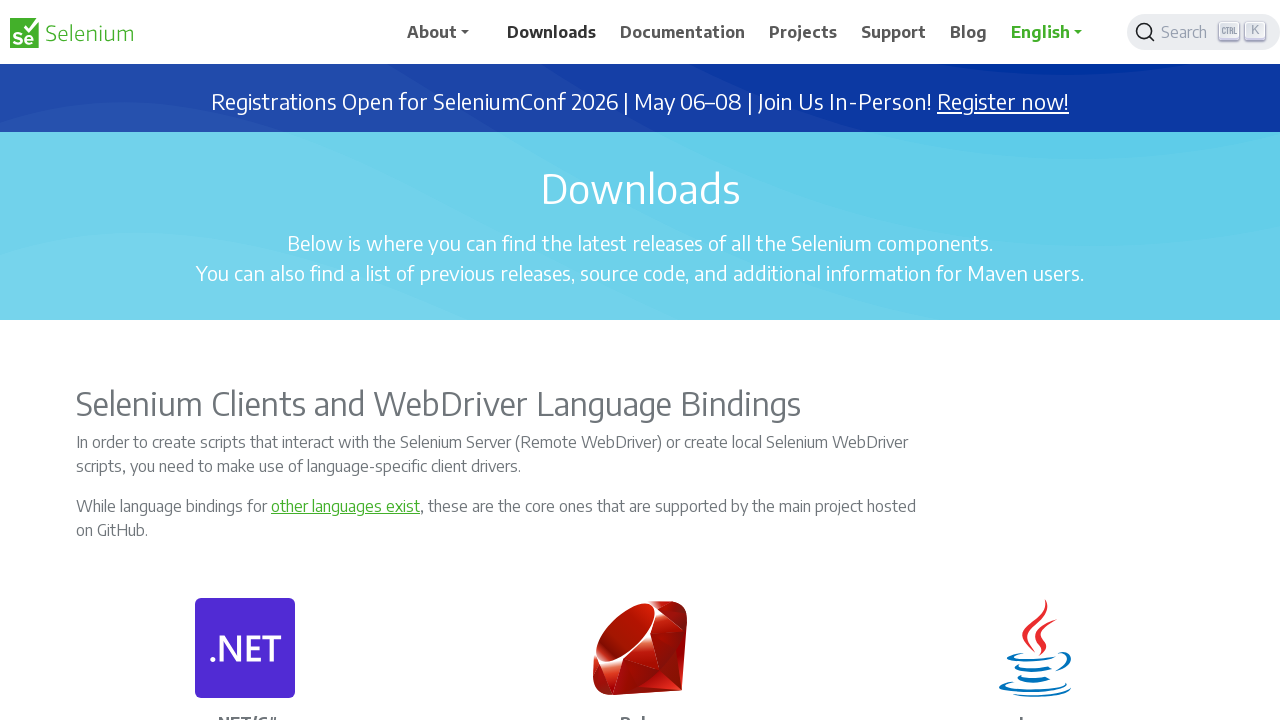

Performed right-click action on Downloads heading at (640, 188) on xpath=//h1[.='Downloads']
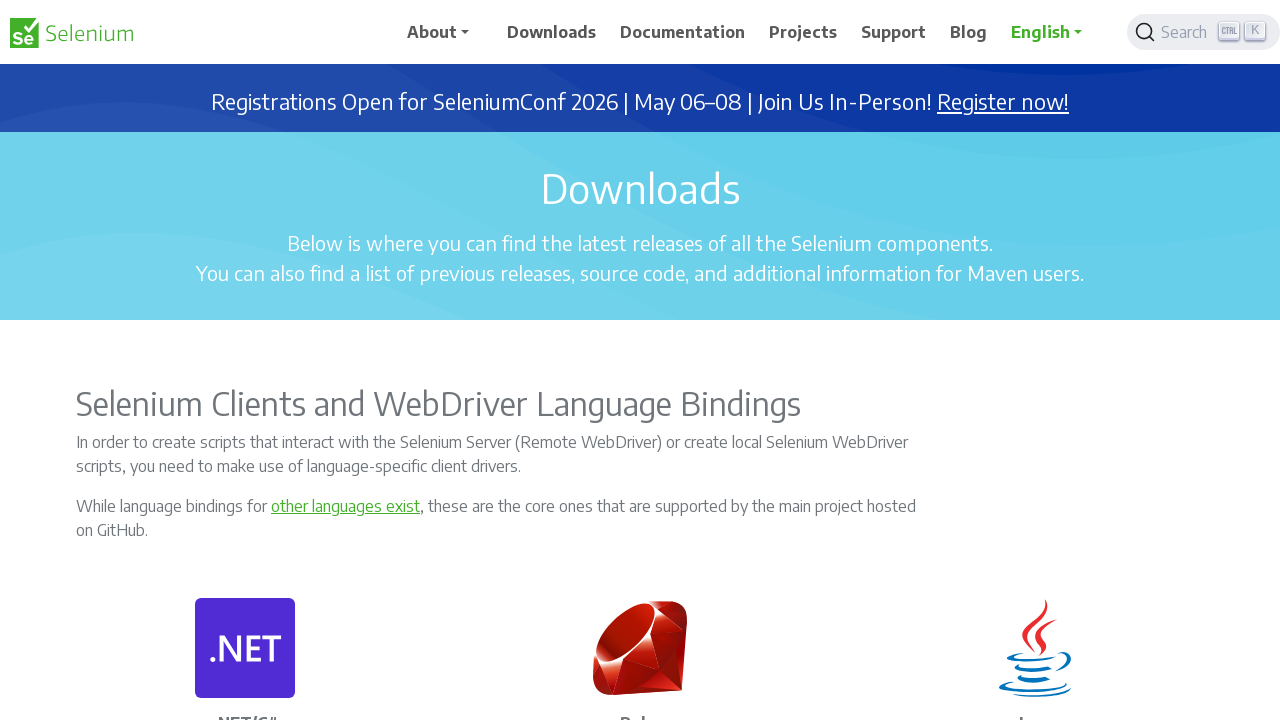

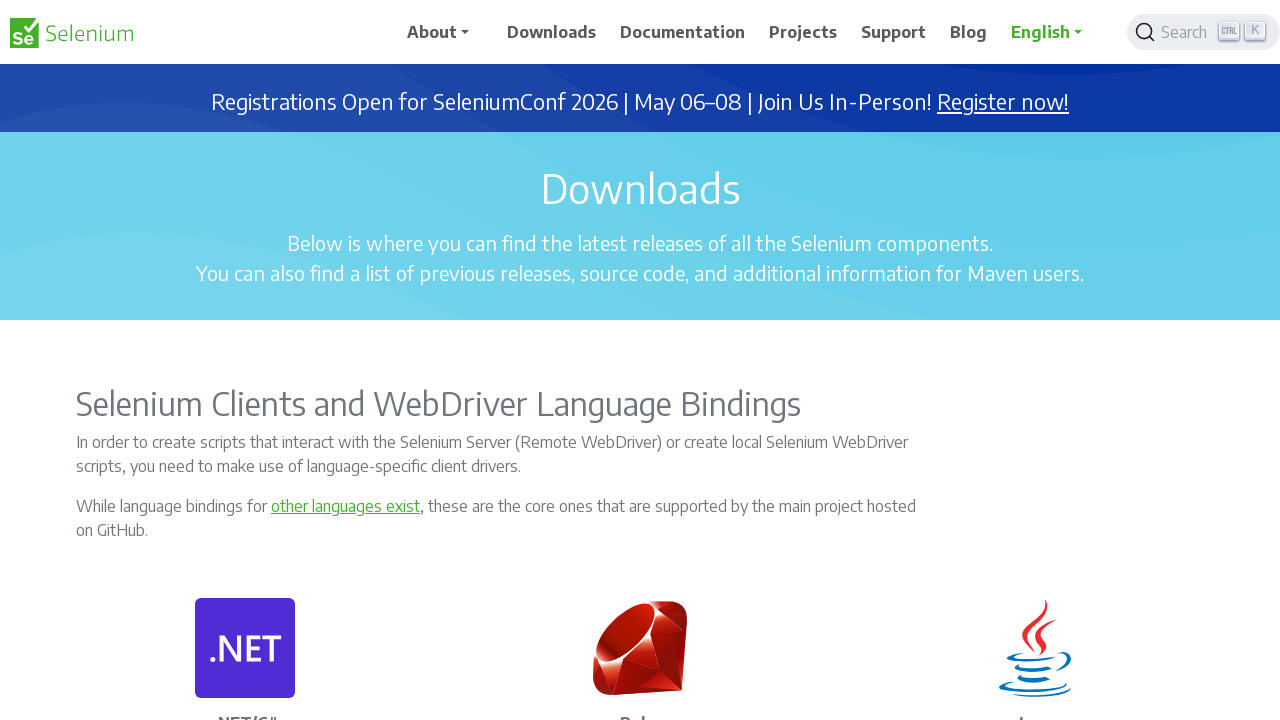